Tests drag and drop functionality by dragging element from column A to column B, then performs hover action and clicks a link

Starting URL: https://the-internet.herokuapp.com/drag_and_drop

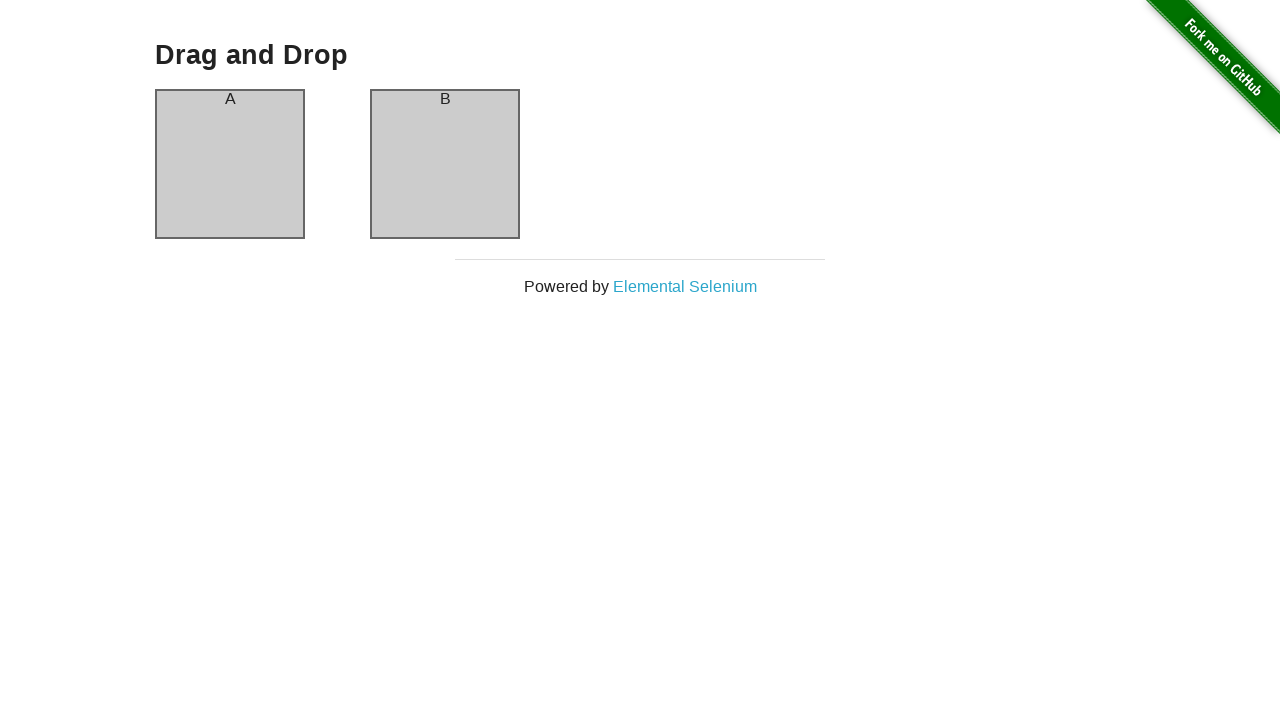

Located source element in column A
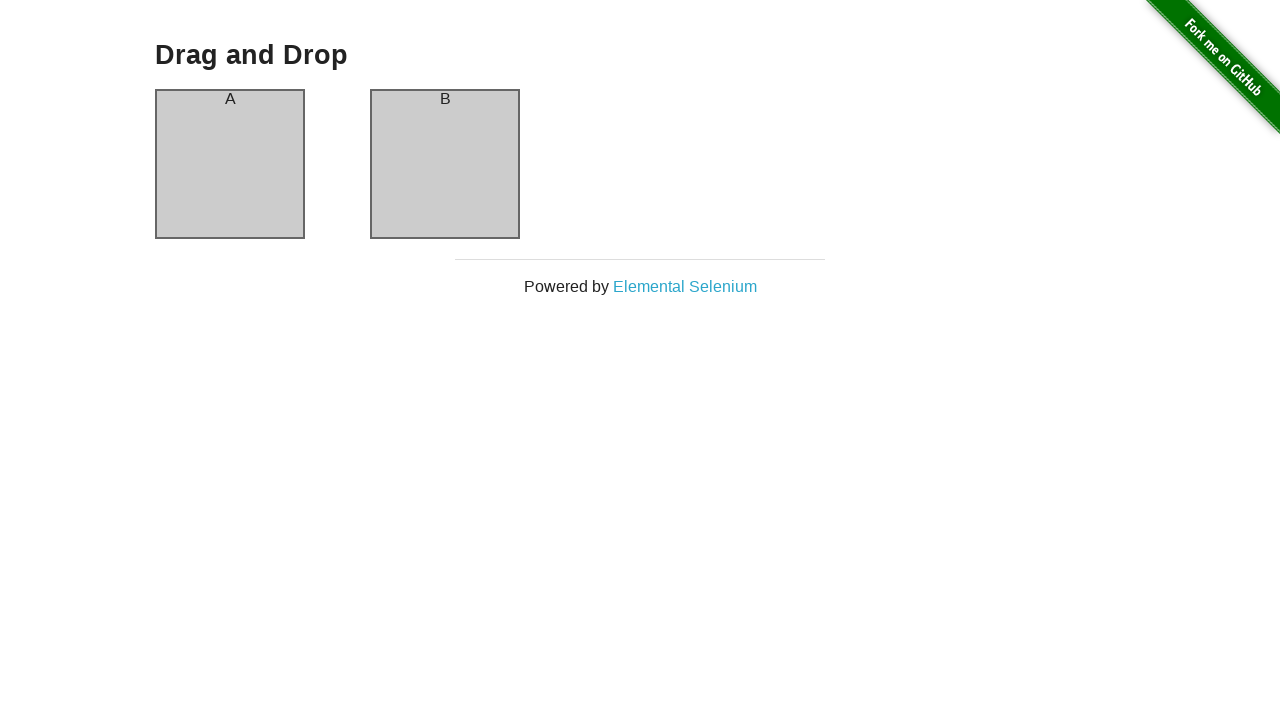

Located target element in column B
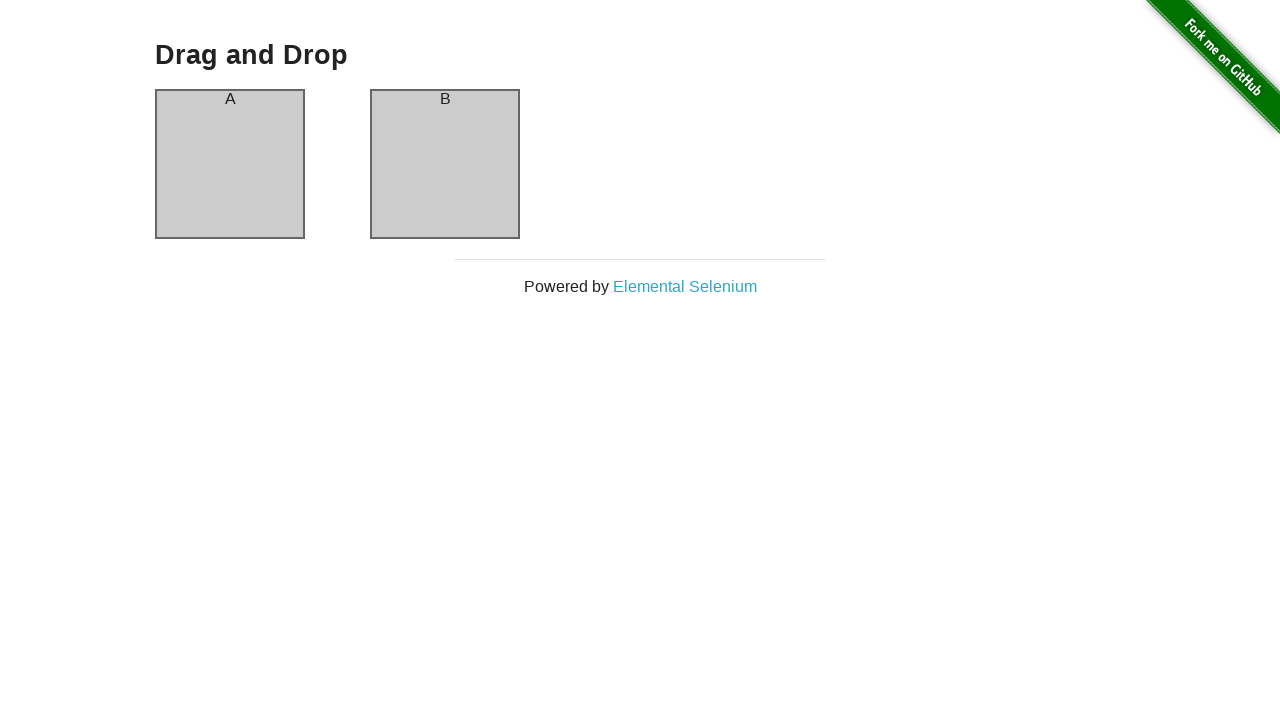

Dragged element from column A to column B at (445, 164)
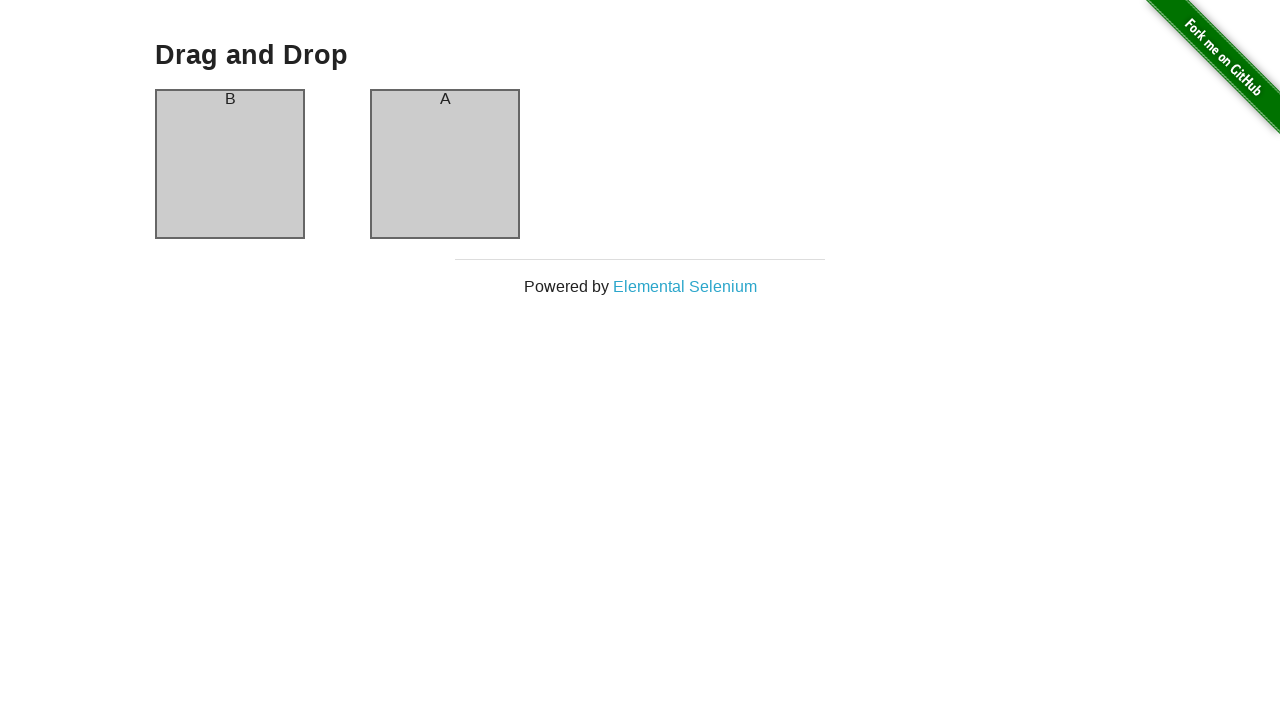

Located selenium link
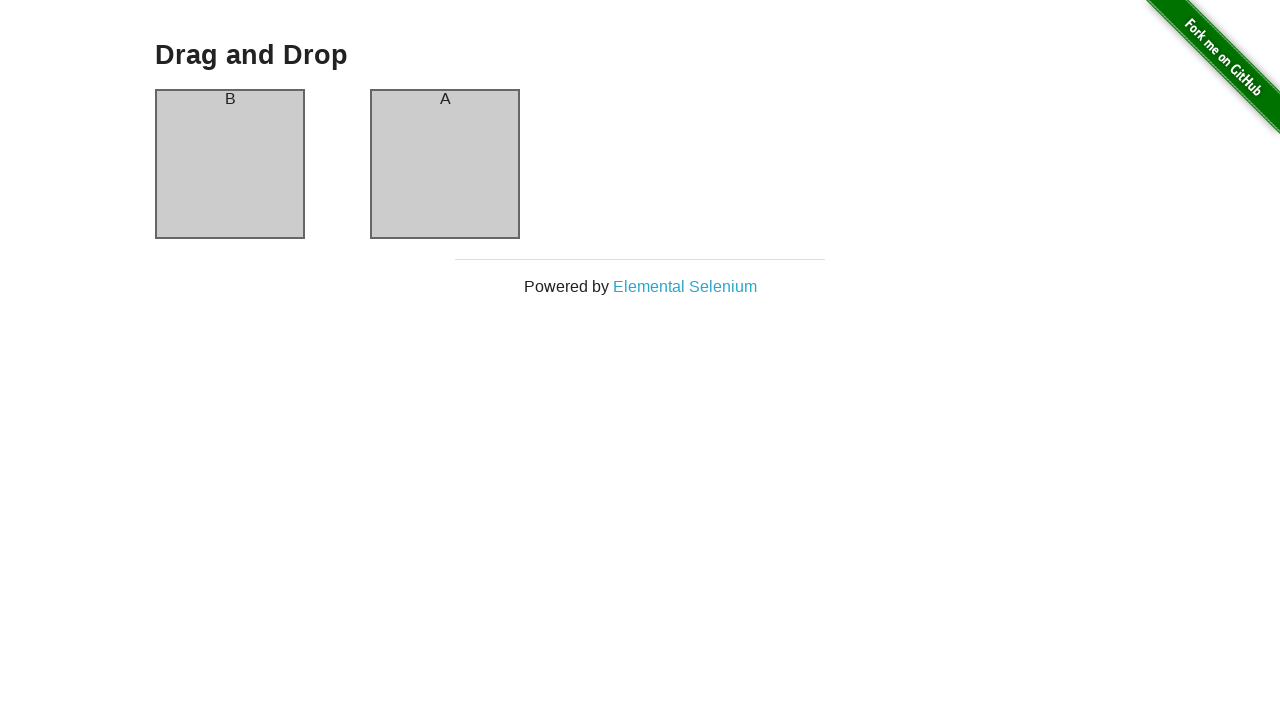

Hovered over selenium link at (684, 286) on internal:text="selenium"i
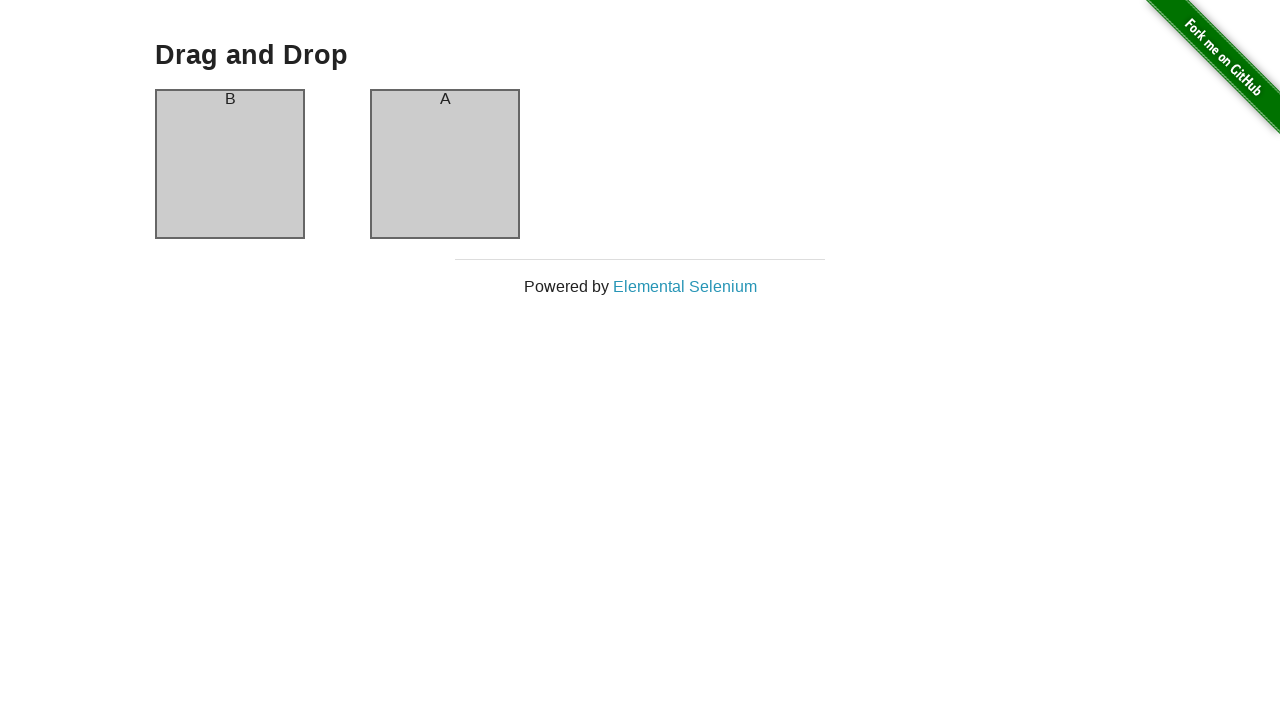

Clicked selenium link at (684, 286) on internal:text="selenium"i
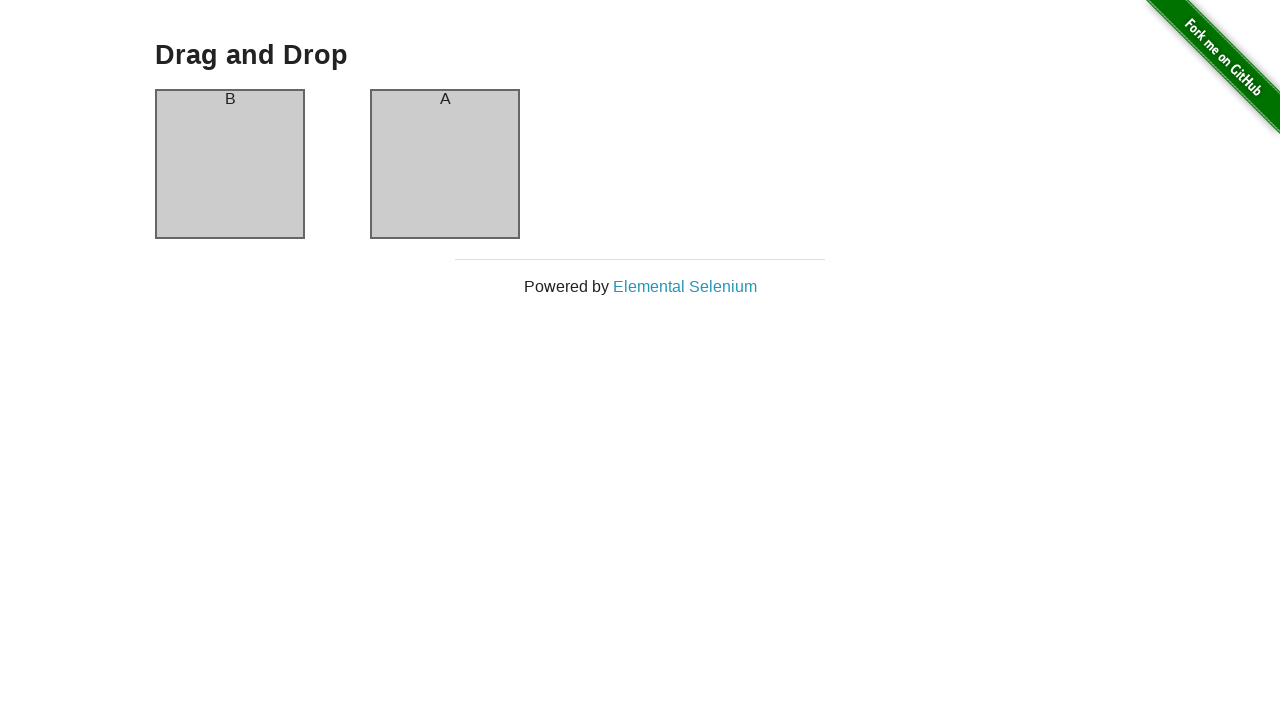

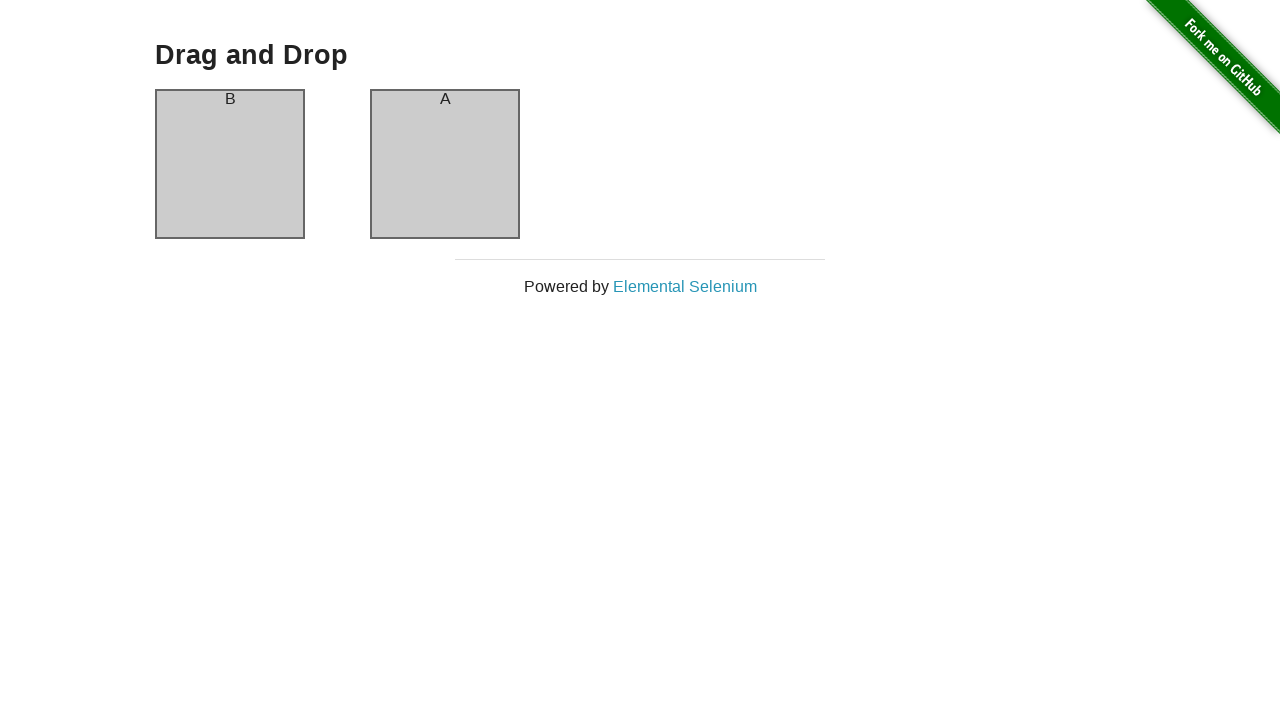